Tests JavaScript prompt alert handling by clicking a button, entering text into the prompt, and accepting it

Starting URL: https://the-internet.herokuapp.com/javascript_alerts

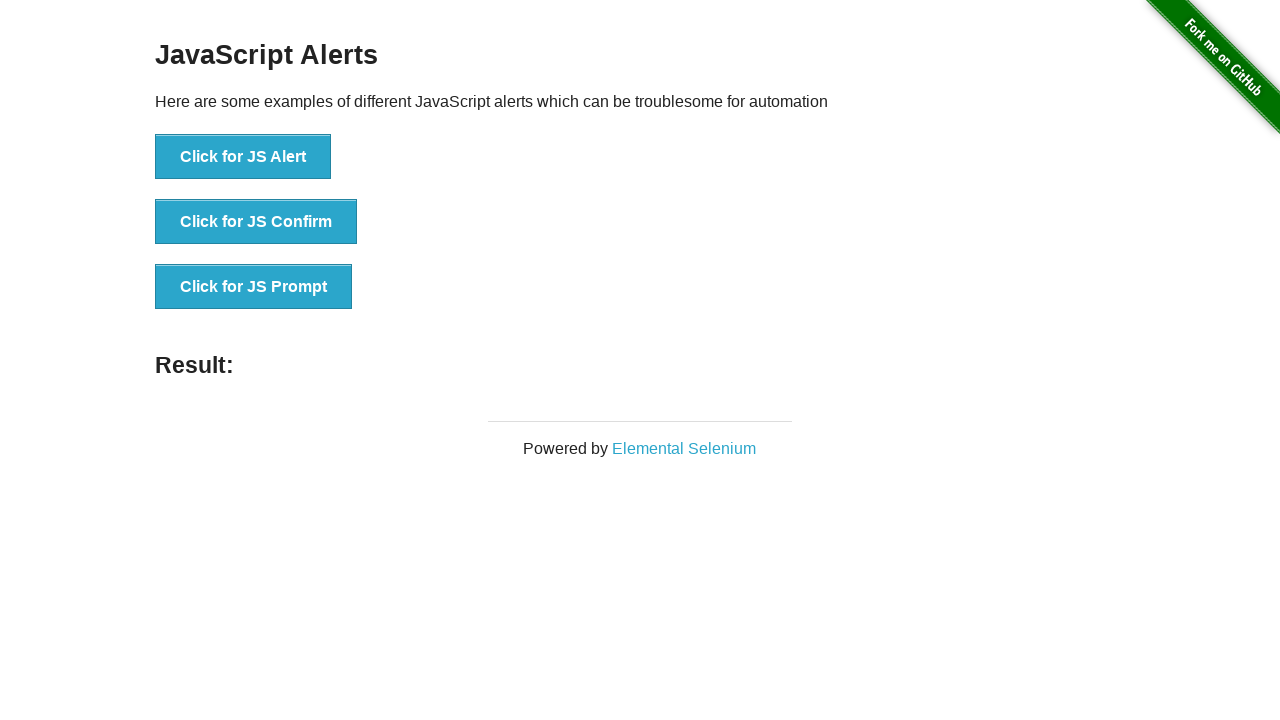

Clicked button to trigger JavaScript prompt at (254, 287) on xpath=//button[text()='Click for JS Prompt']
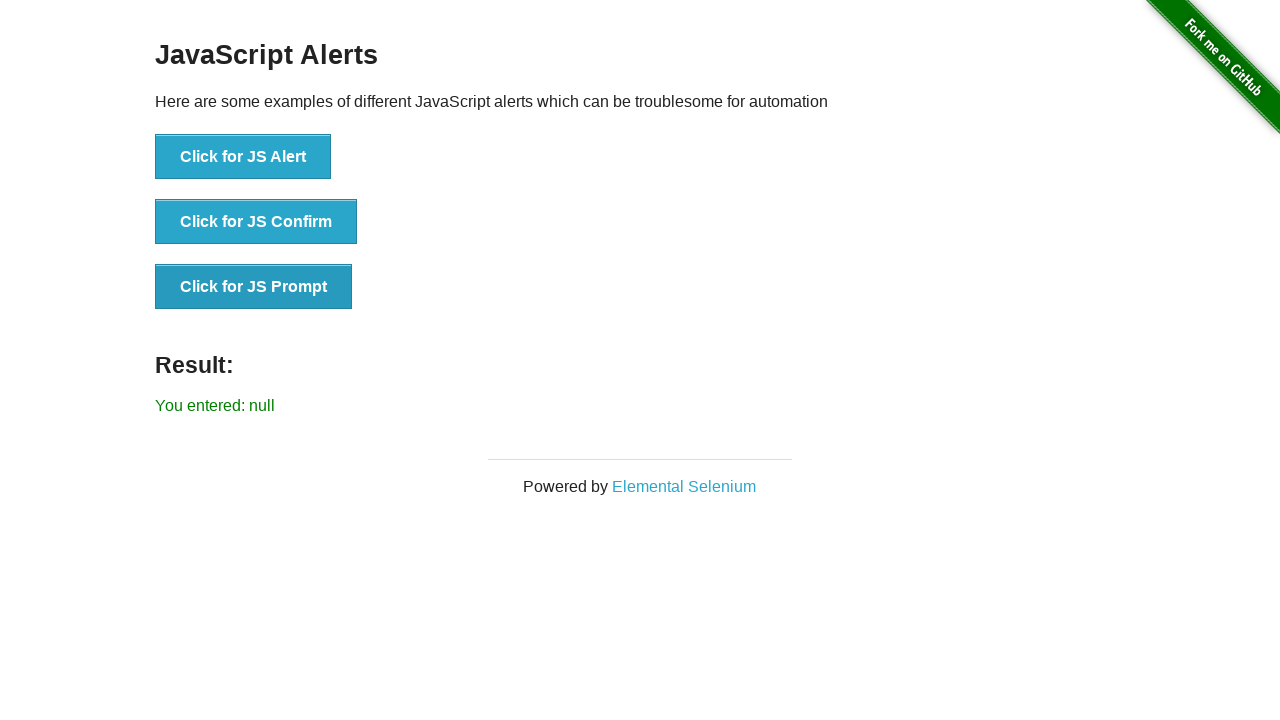

Set up dialog handler to accept prompt with text 'Hello'
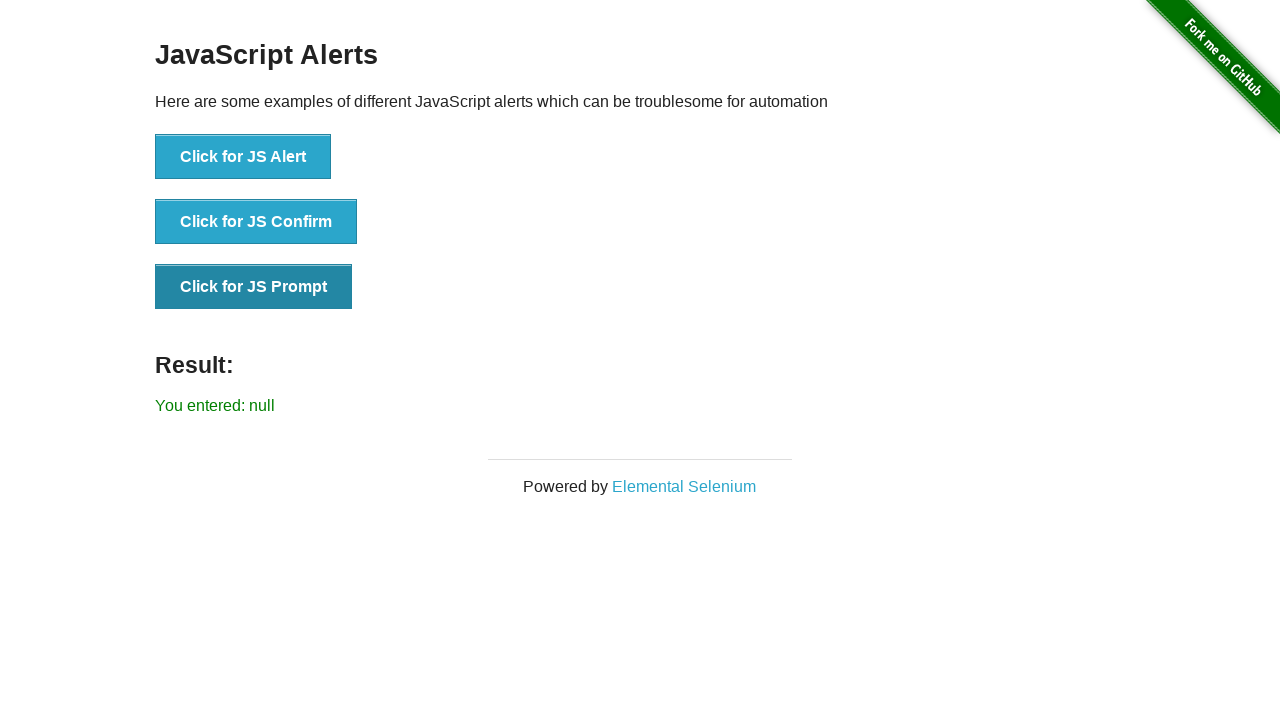

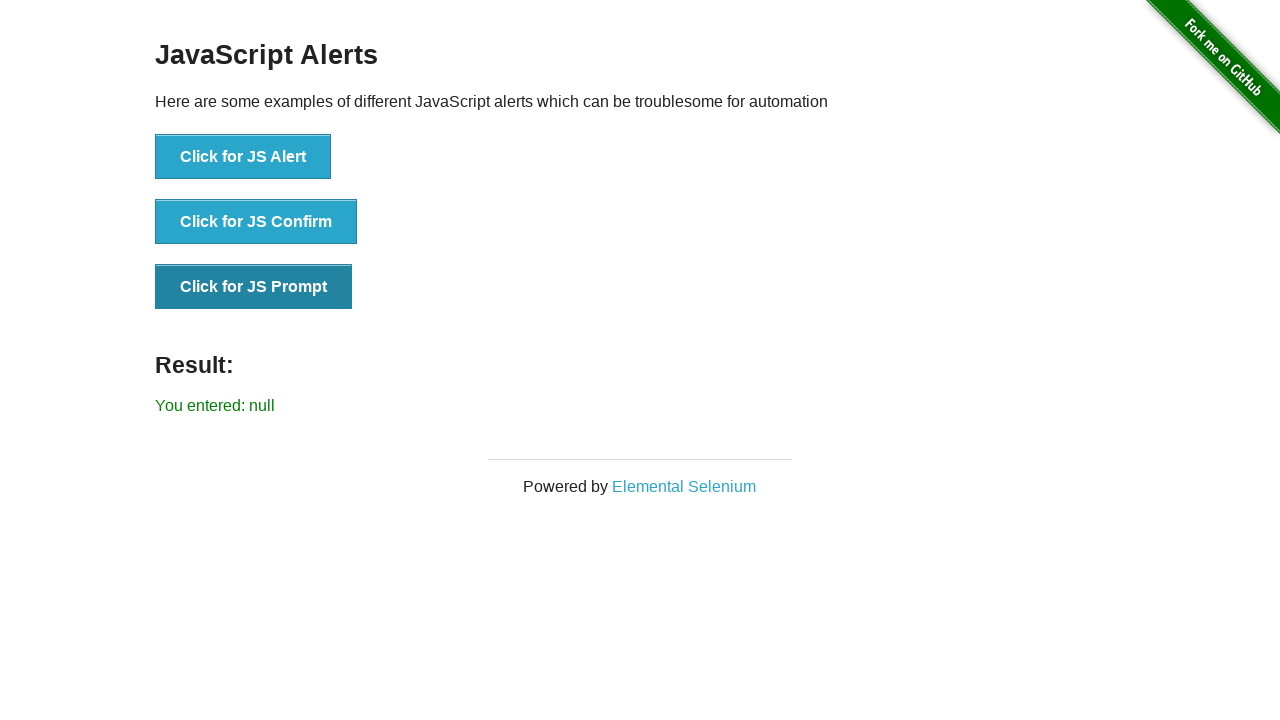